Tests closing the error message by clicking the X button after triggering a validation error with empty credentials

Starting URL: https://www.saucedemo.com/

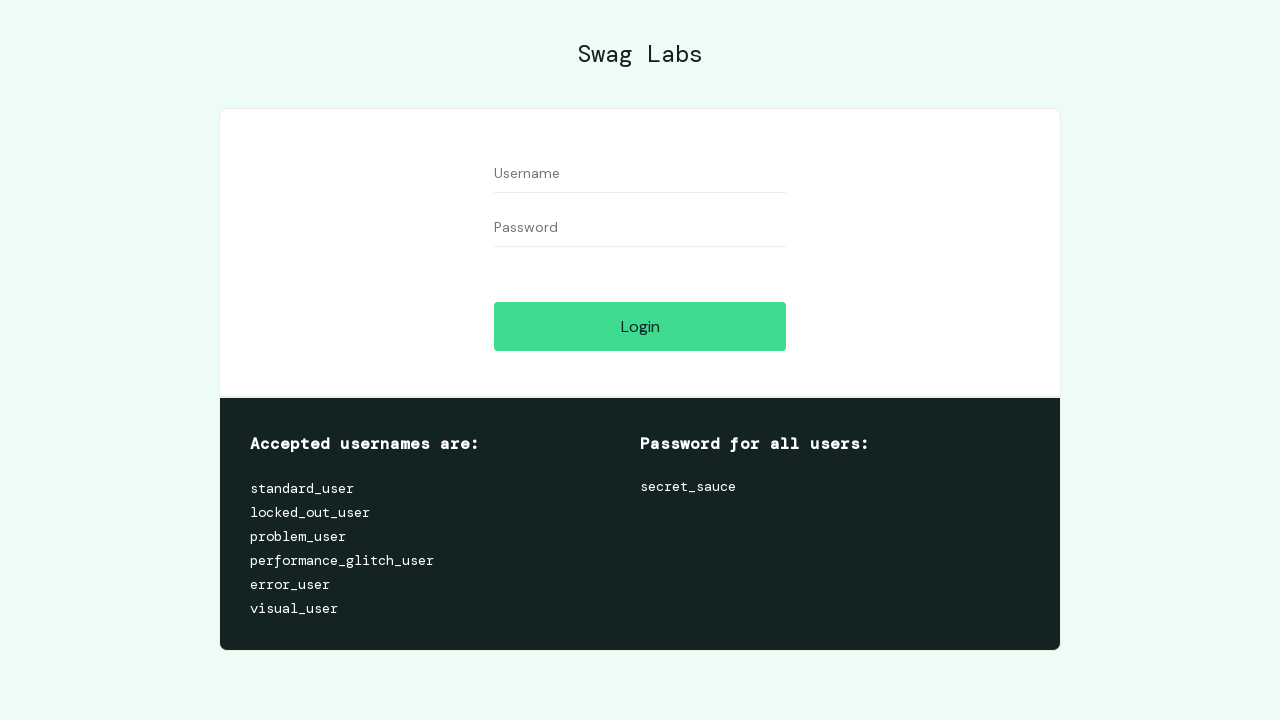

Filled username field with empty value on #user-name
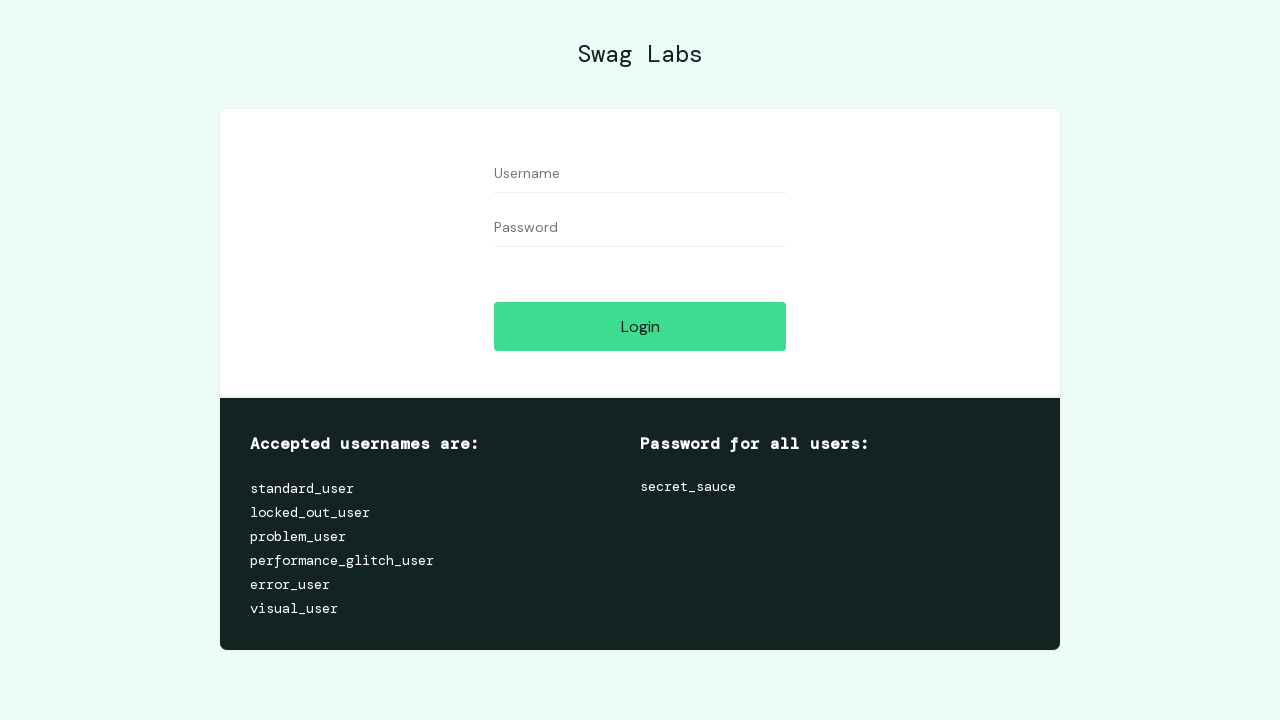

Filled password field with empty value on #password
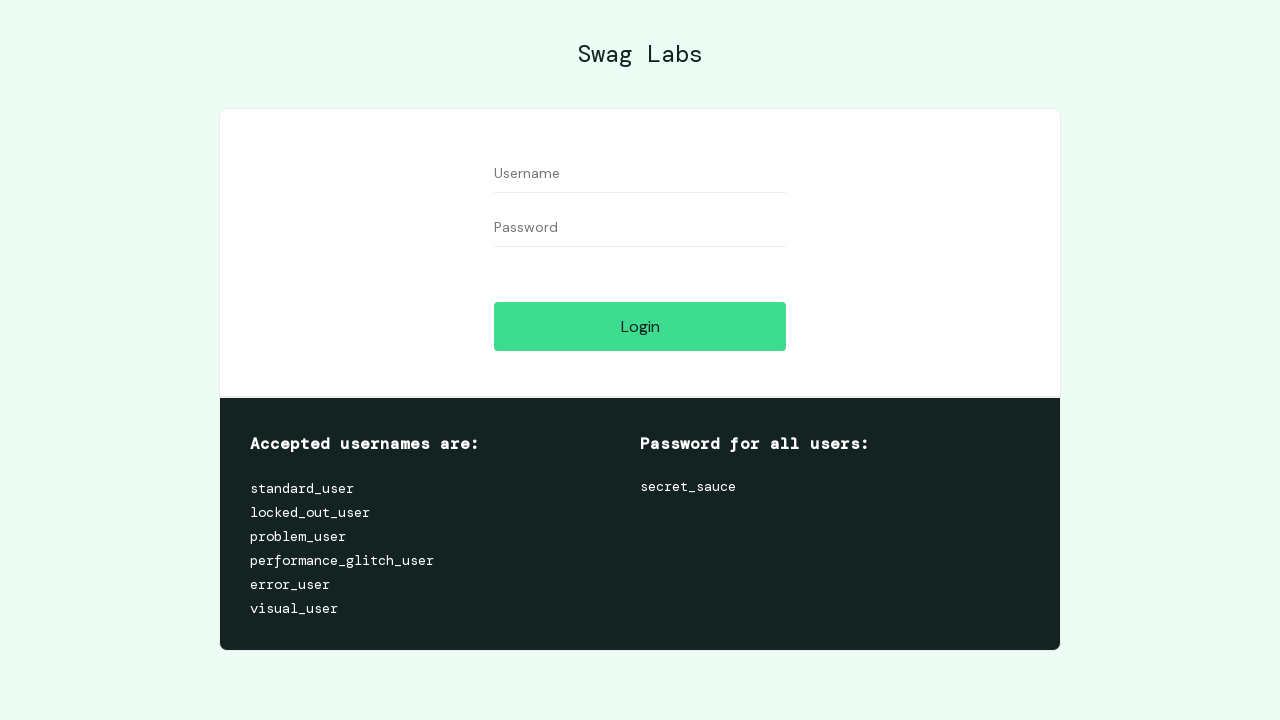

Clicked login button to trigger validation error at (640, 326) on input[type='submit']
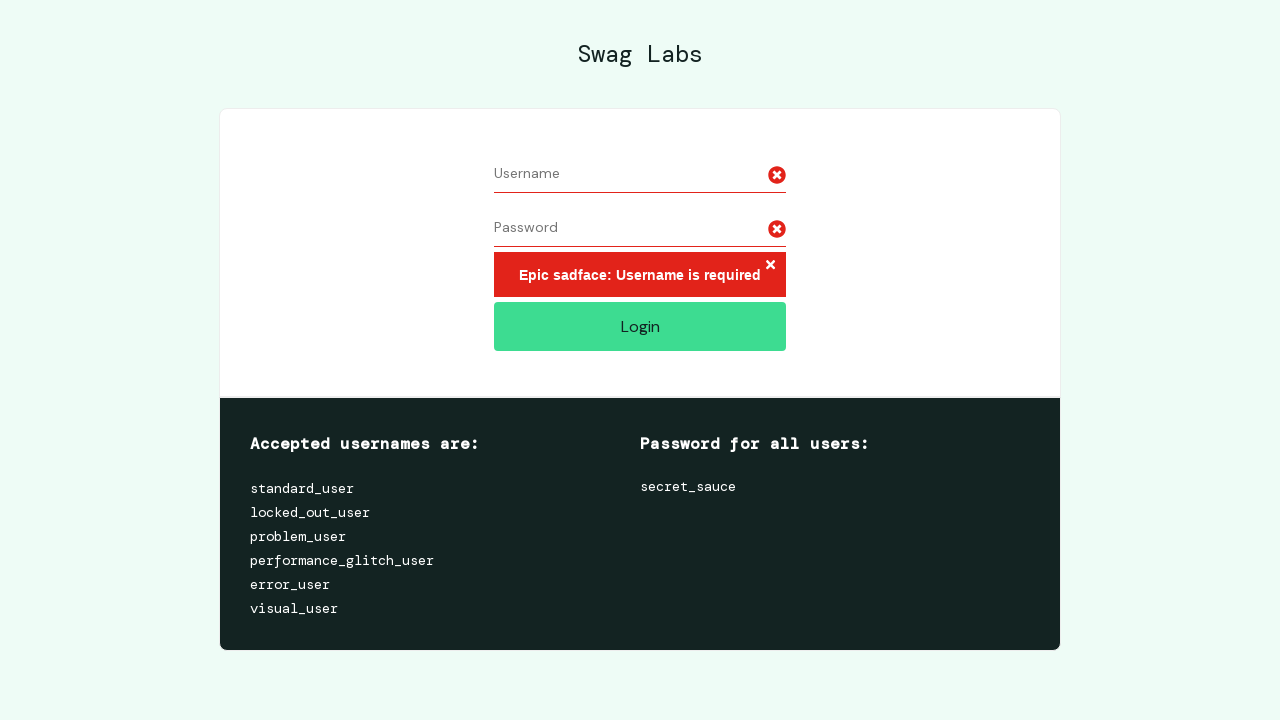

Error message appeared on screen
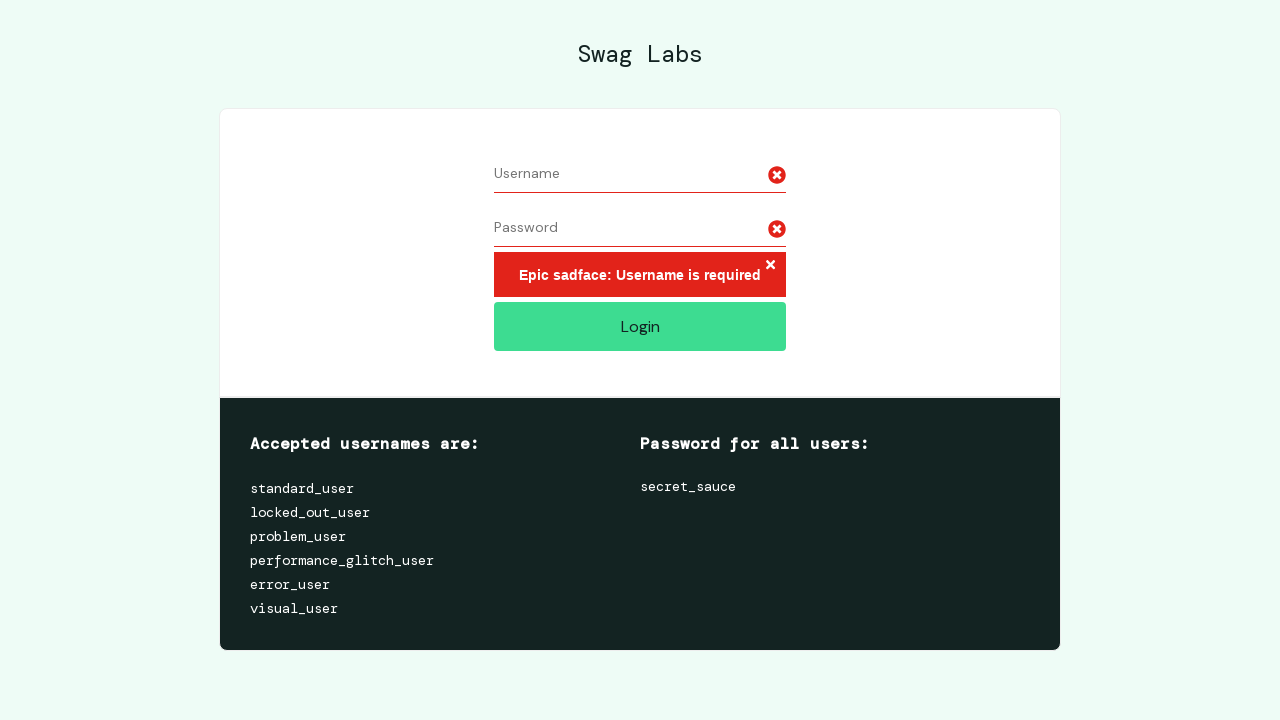

Clicked X button to close error message at (770, 266) on button.error-button
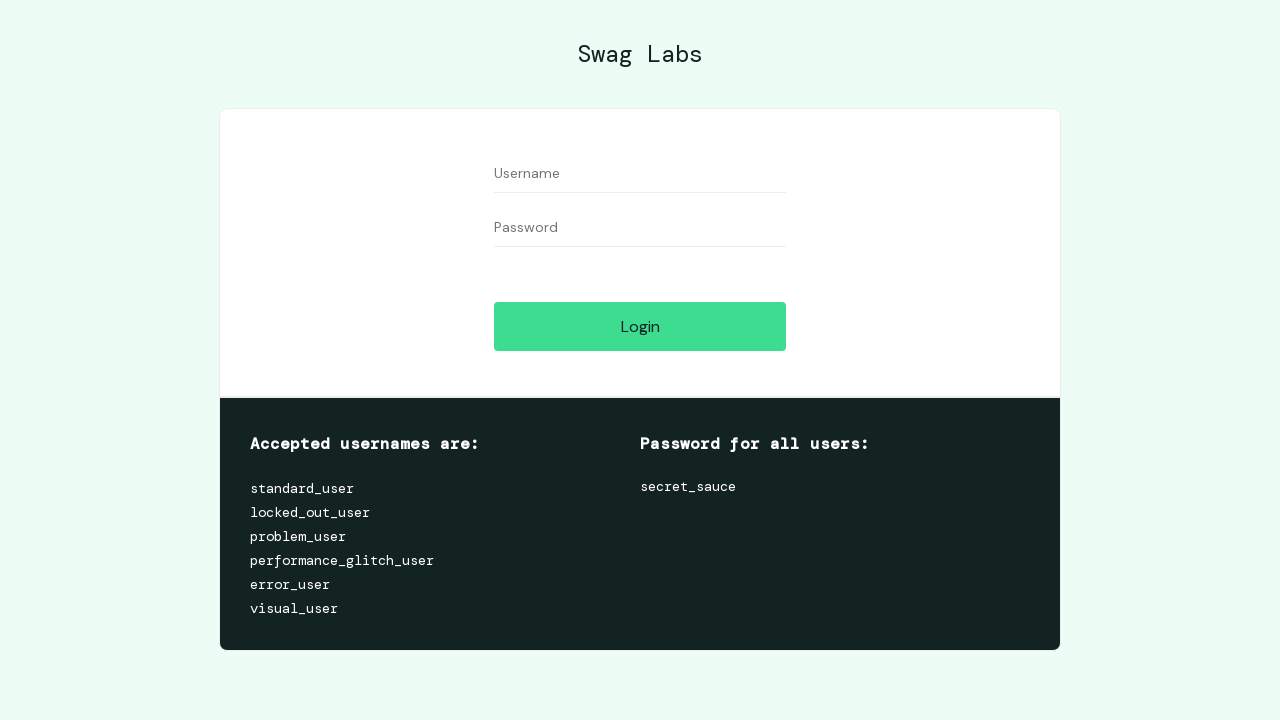

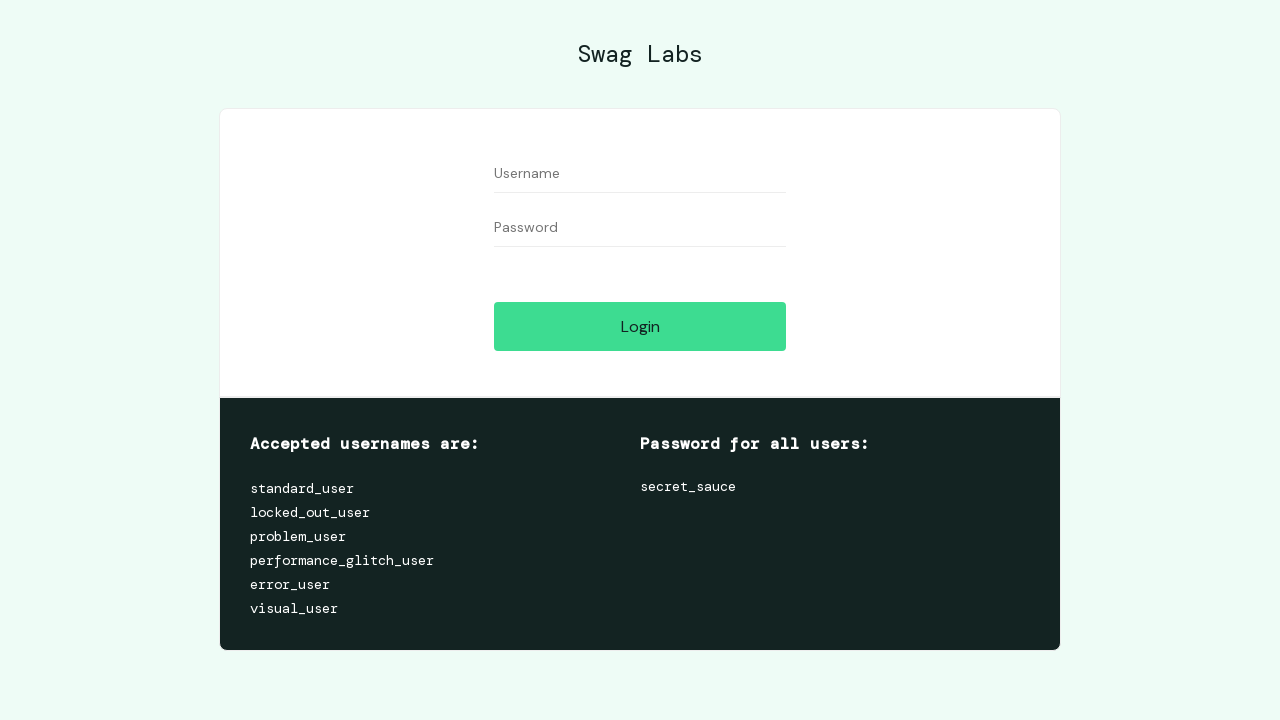